Tests adding an item to cart and then removing it to verify the cart becomes empty

Starting URL: https://www.bstackdemo.com/

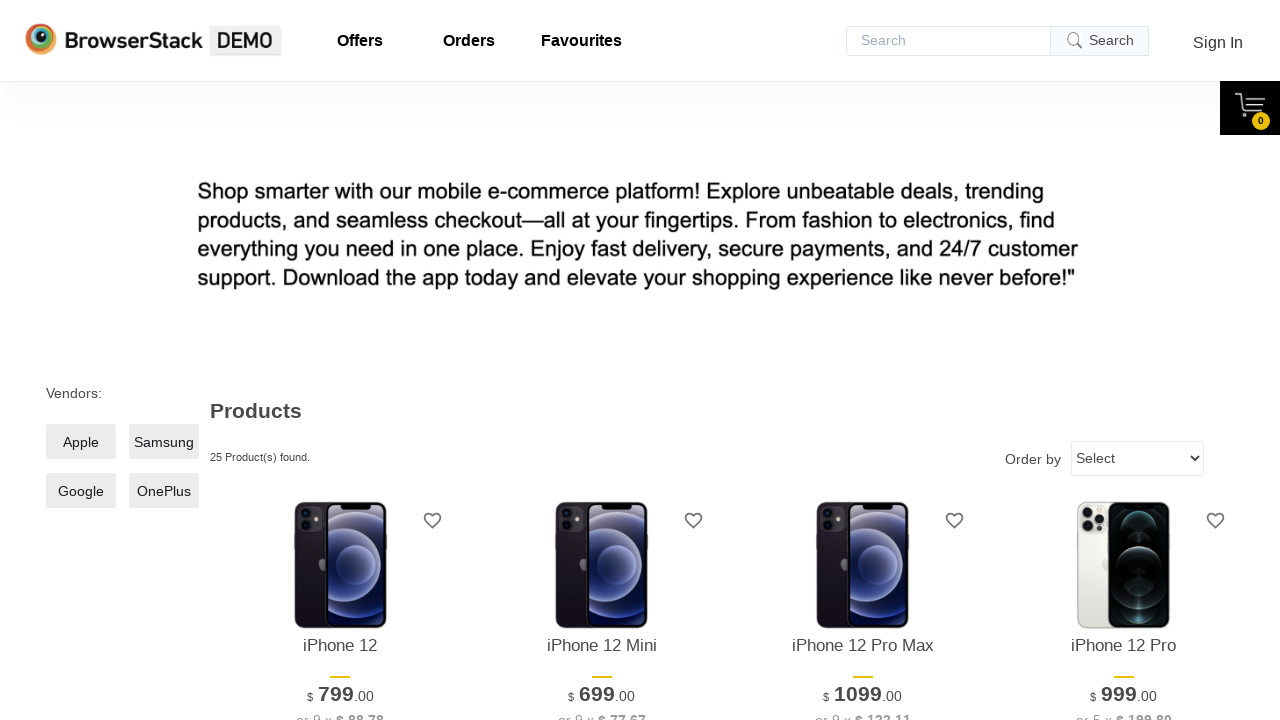

Clicked buy button to add first item to cart at (340, 361) on .shelf-item__buy-btn
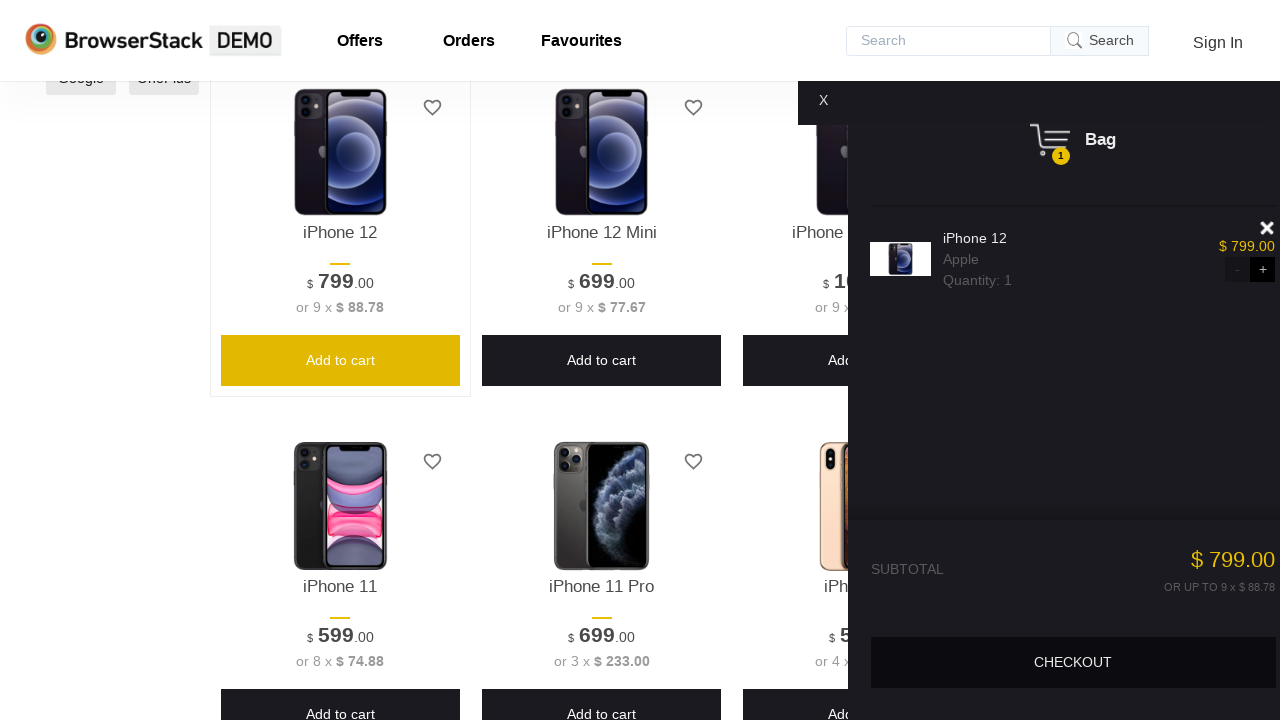

Opened the shopping cart at (1055, 398) on .float-cart
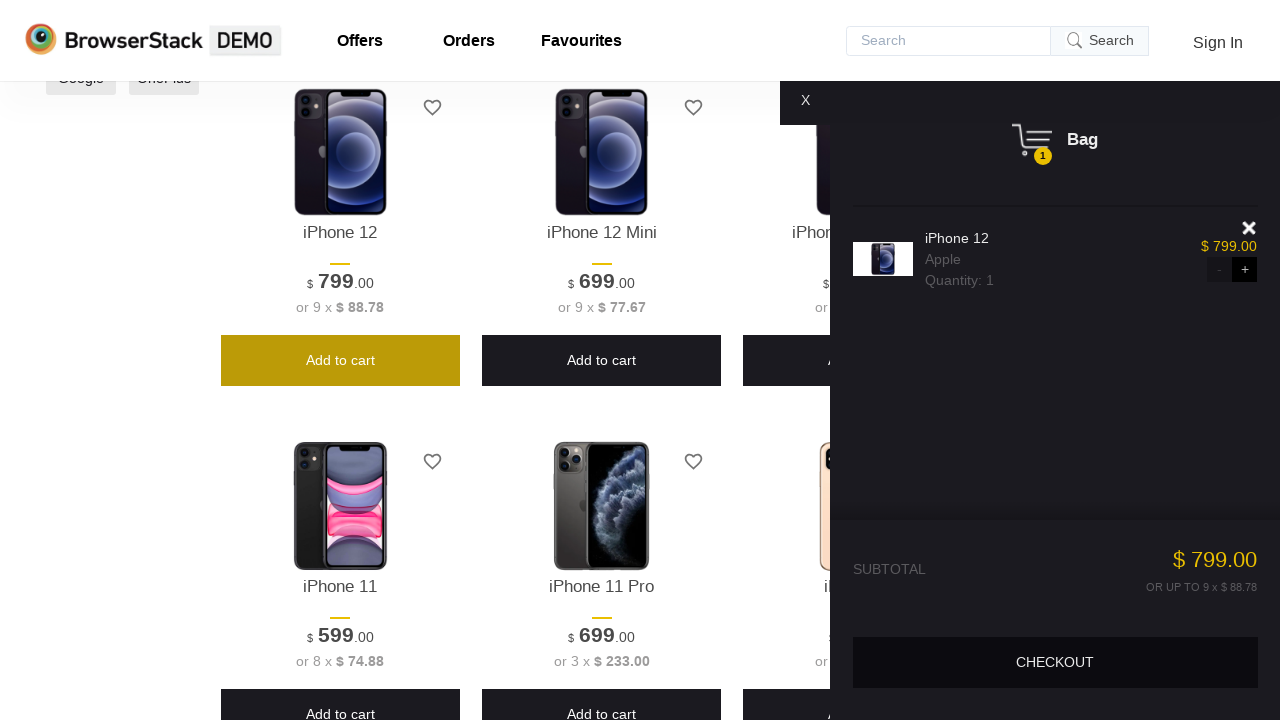

Clicked remove button to remove item from cart at (1250, 228) on xpath=//*[@id="__next"]/div/div/div[2]/div[2]/div[2]/div/div[1]
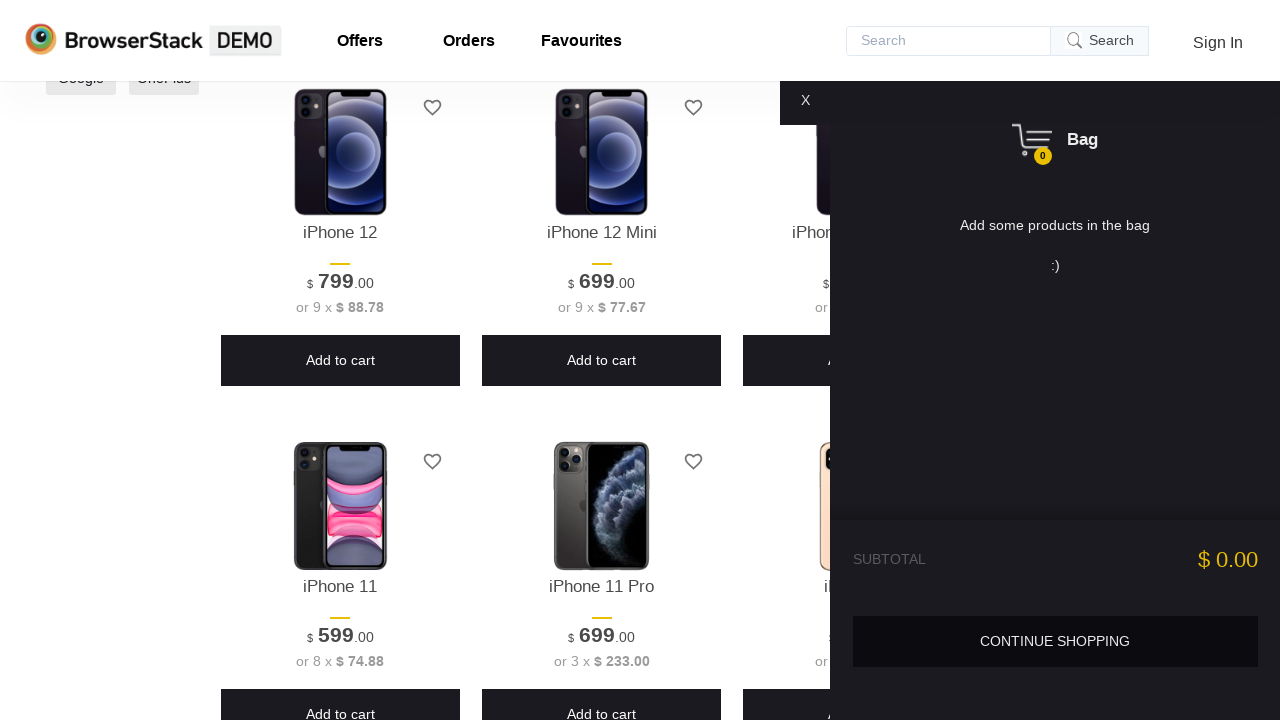

Waited for cart to update and display empty state
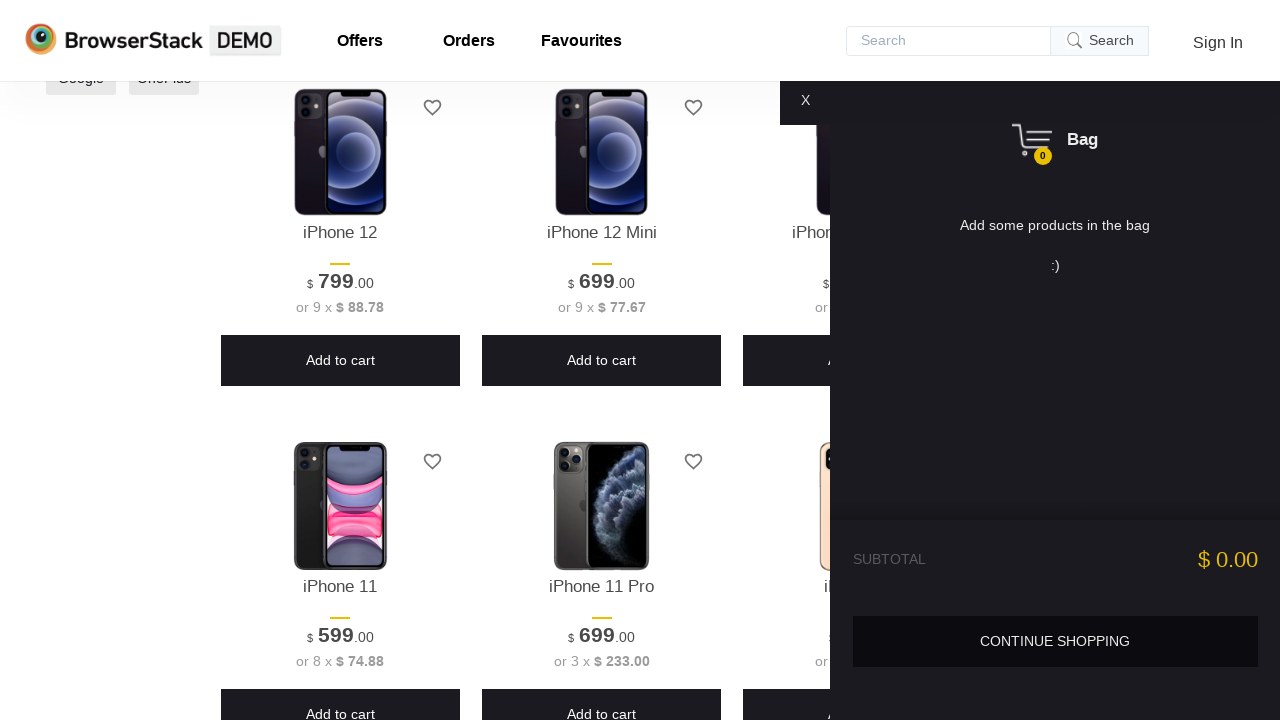

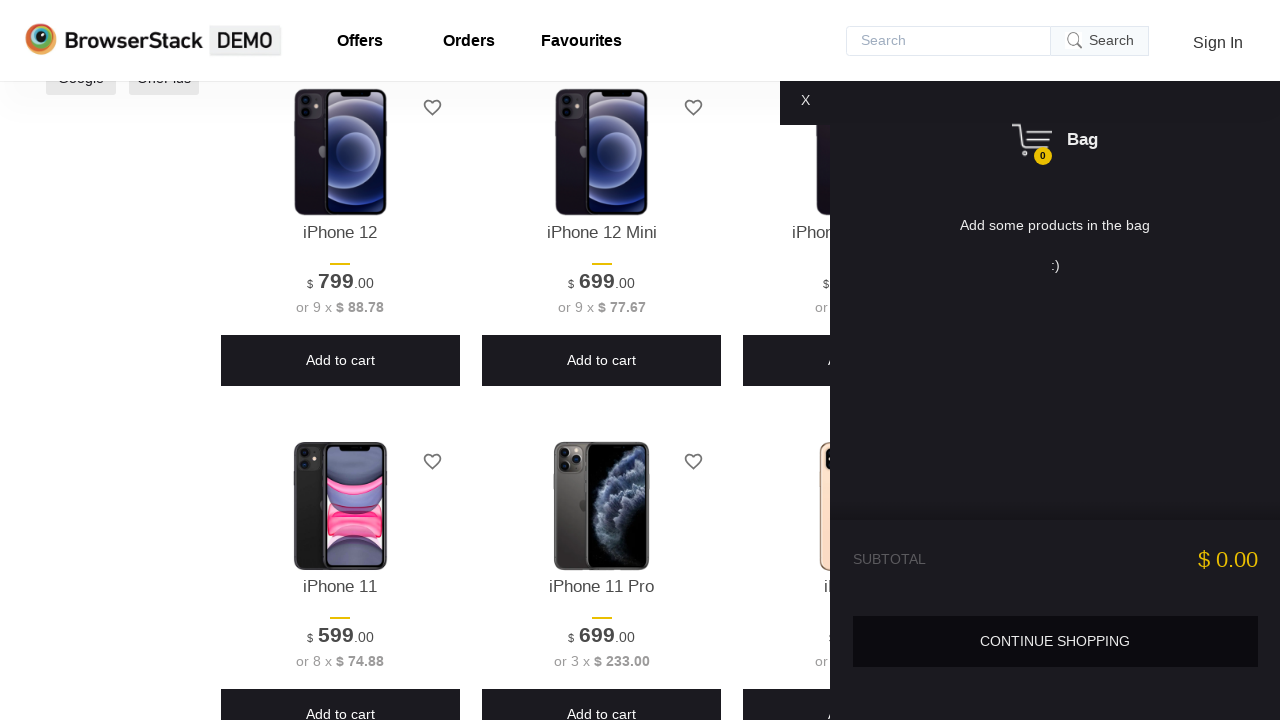